Navigates to the Tata CLiQ e-commerce website homepage and verifies the page loads successfully.

Starting URL: https://www.tatacliq.com/

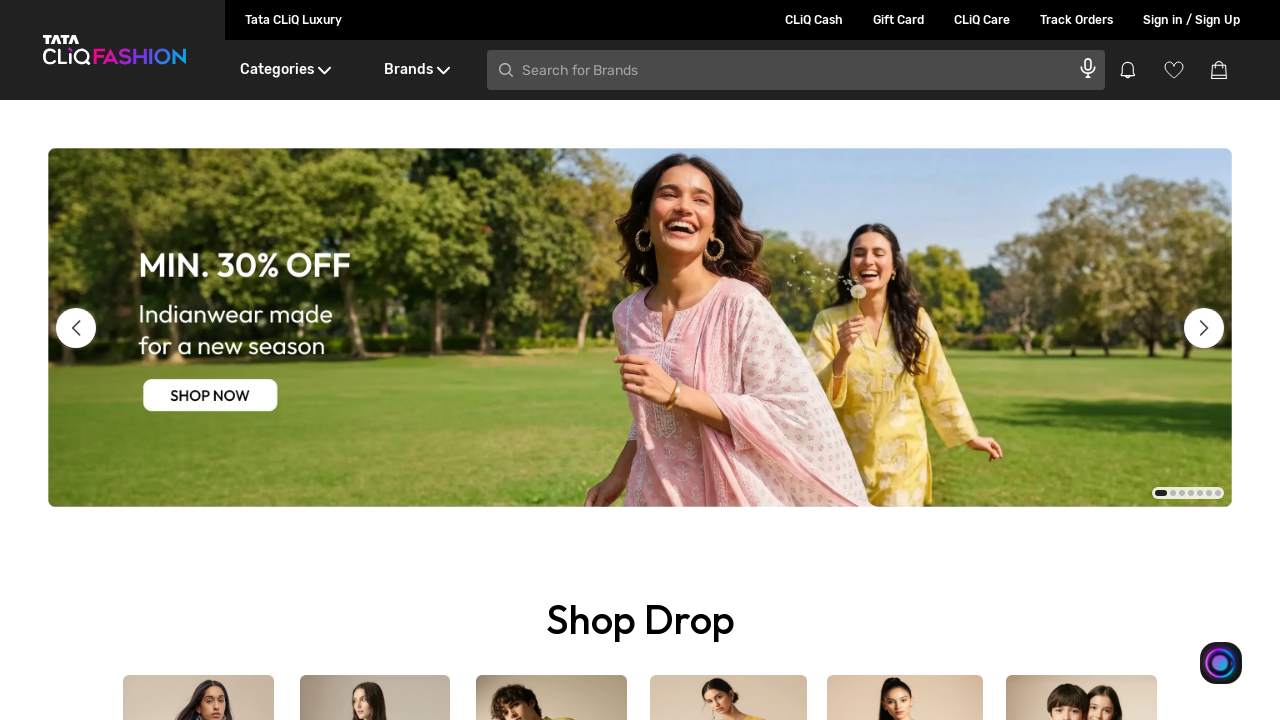

Waited for page DOM content to load
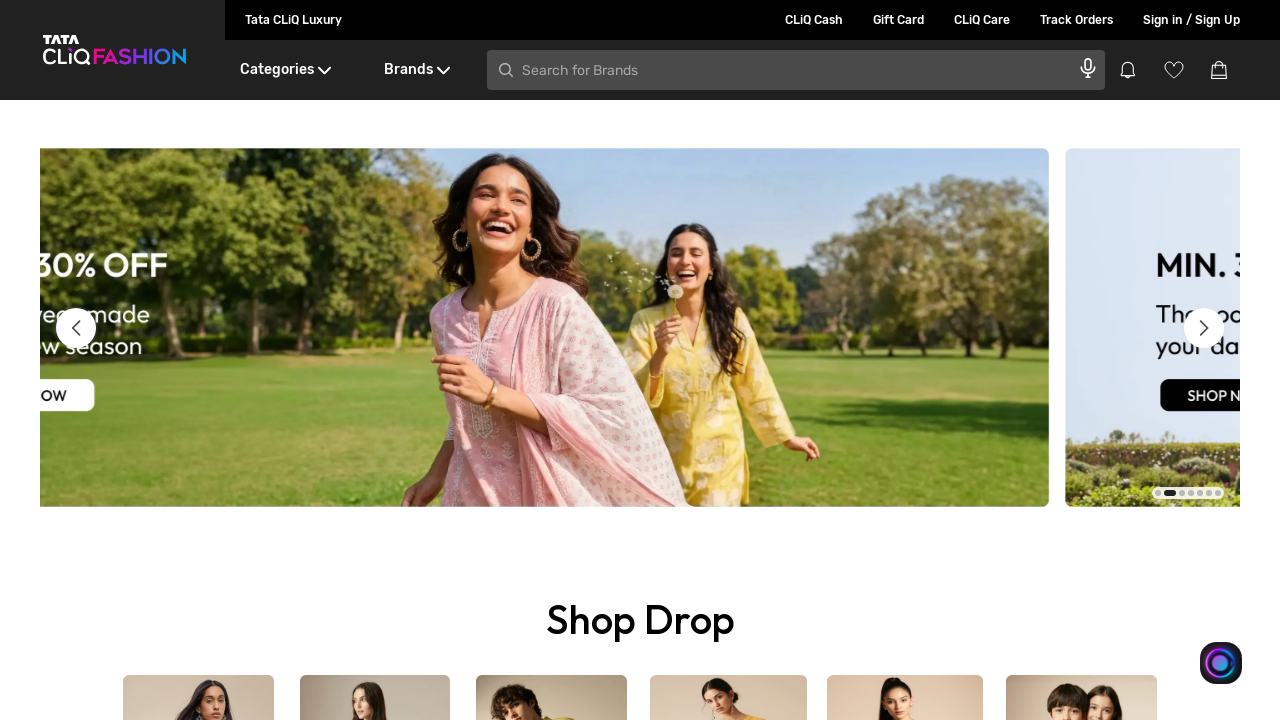

Verified body element loaded on Tata CLiQ homepage
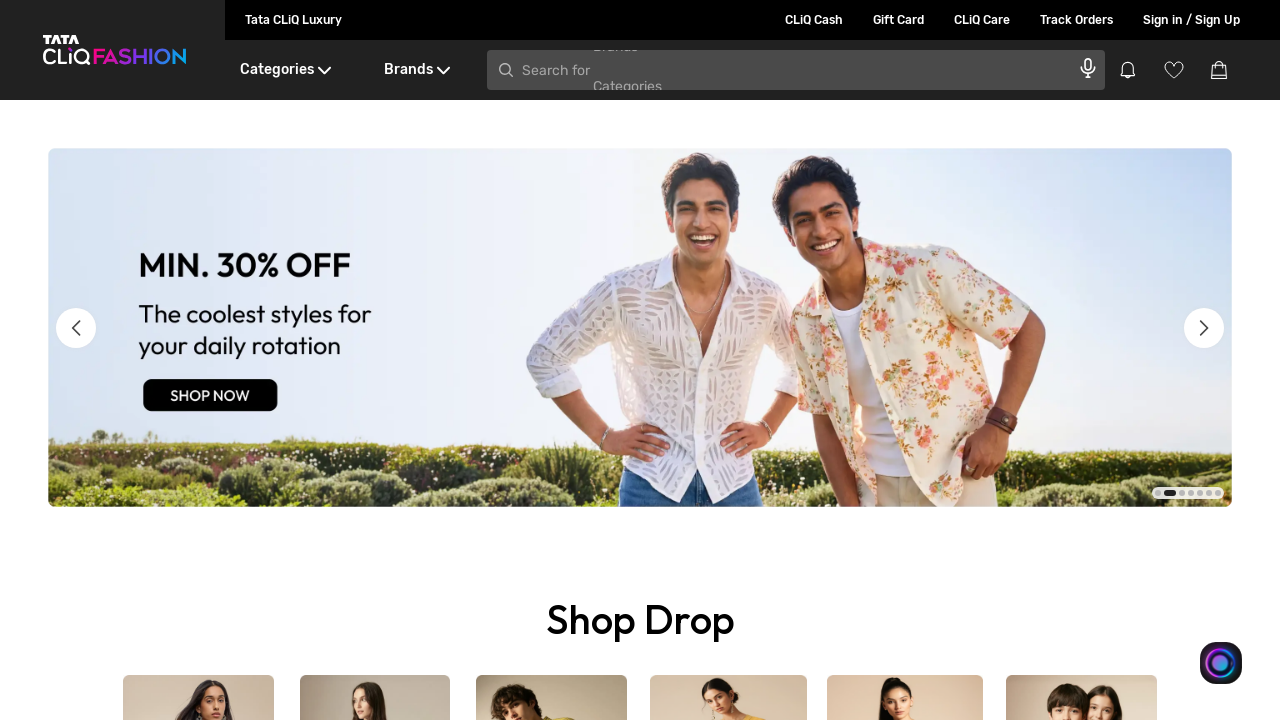

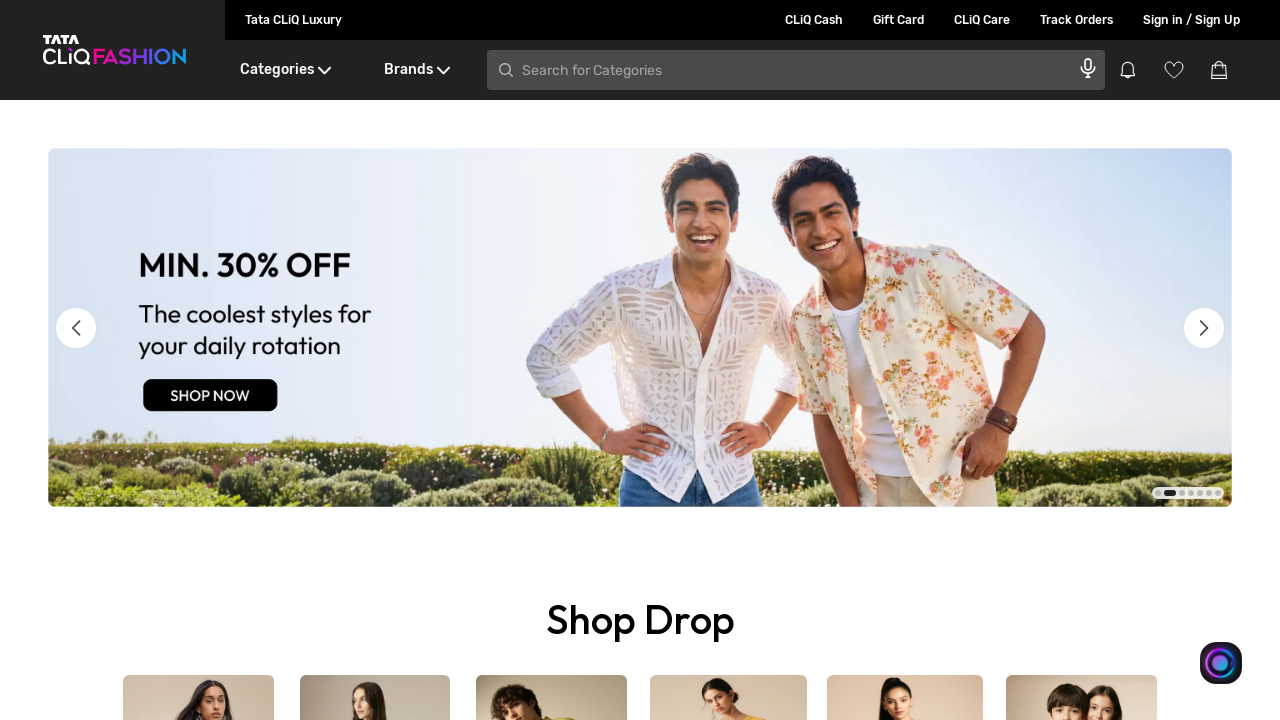